Tests alert handling functionality by triggering different alerts and accepting or dismissing them

Starting URL: https://demoqa.com/alerts

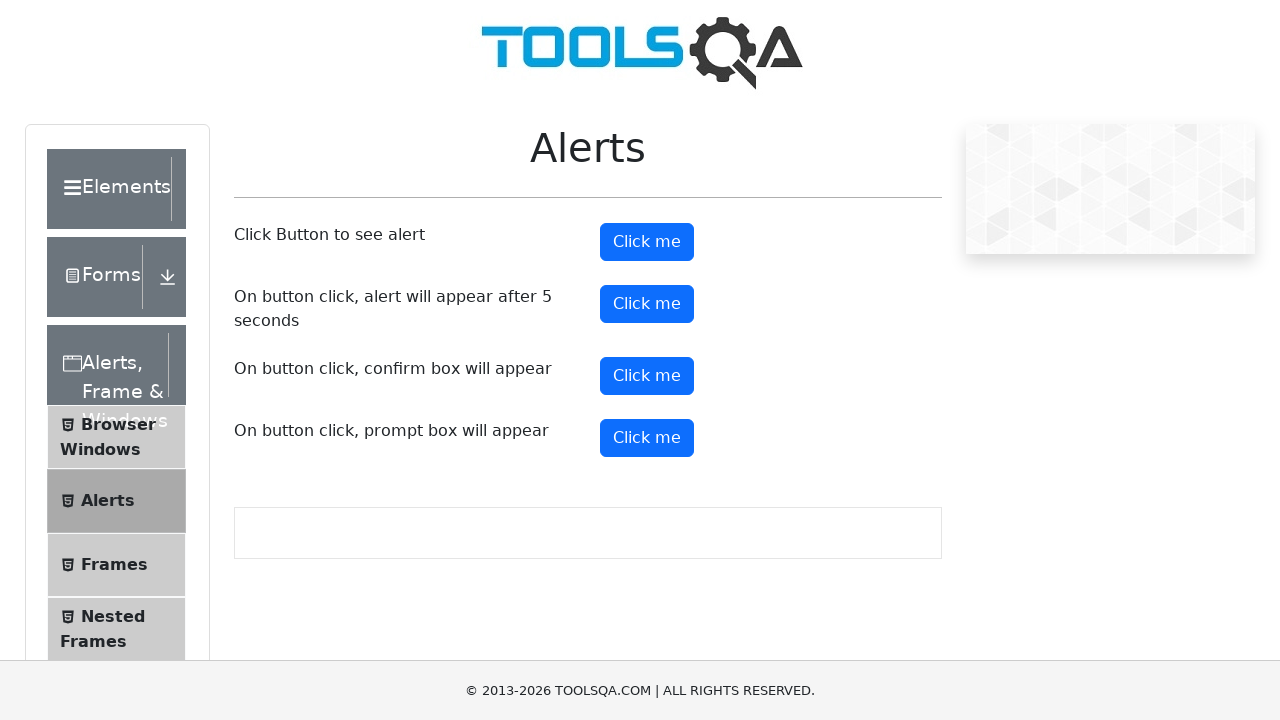

Clicked button to trigger first alert at (647, 242) on xpath=//button[@id='alertButton']
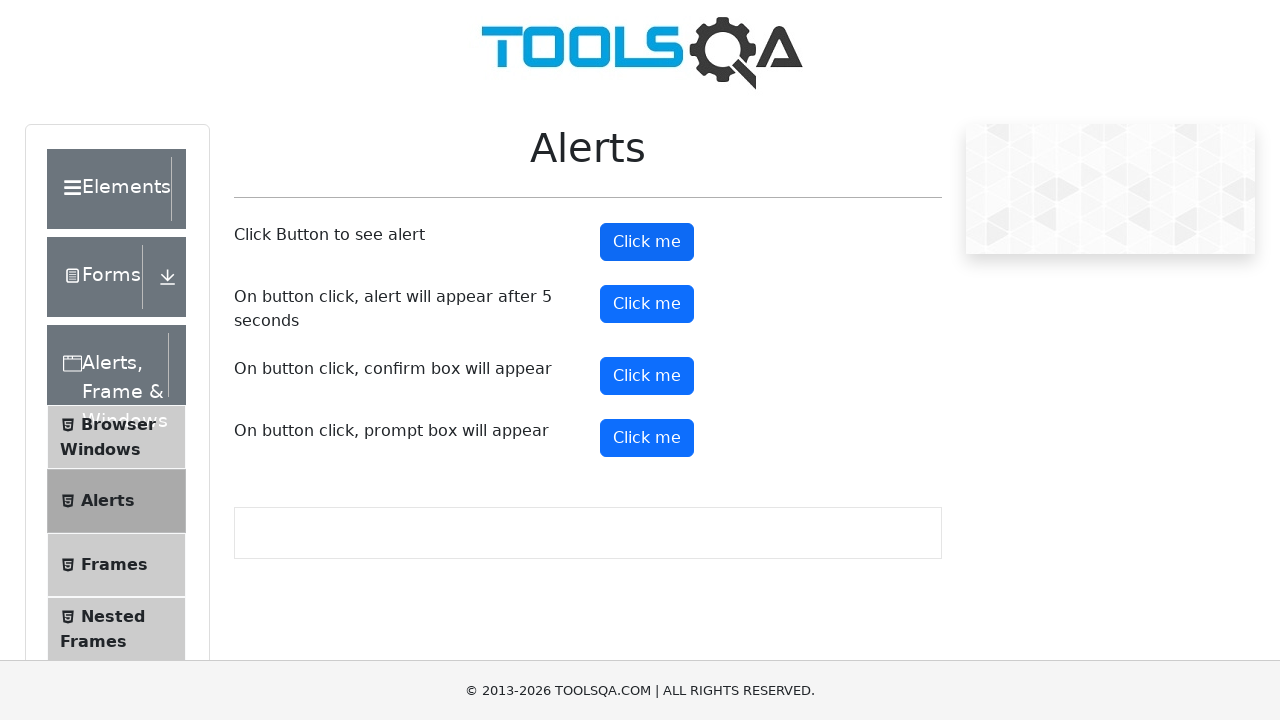

Set up dialog handler to accept alerts
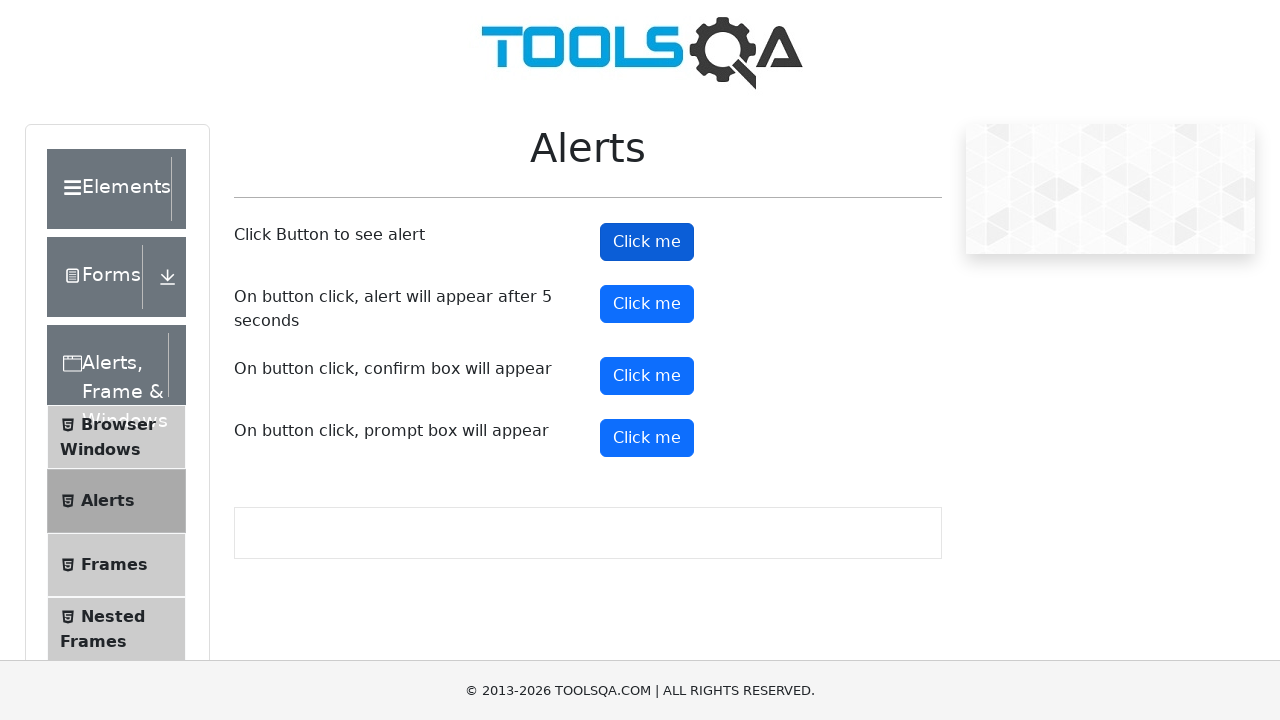

Waited 2000ms for first alert to be processed
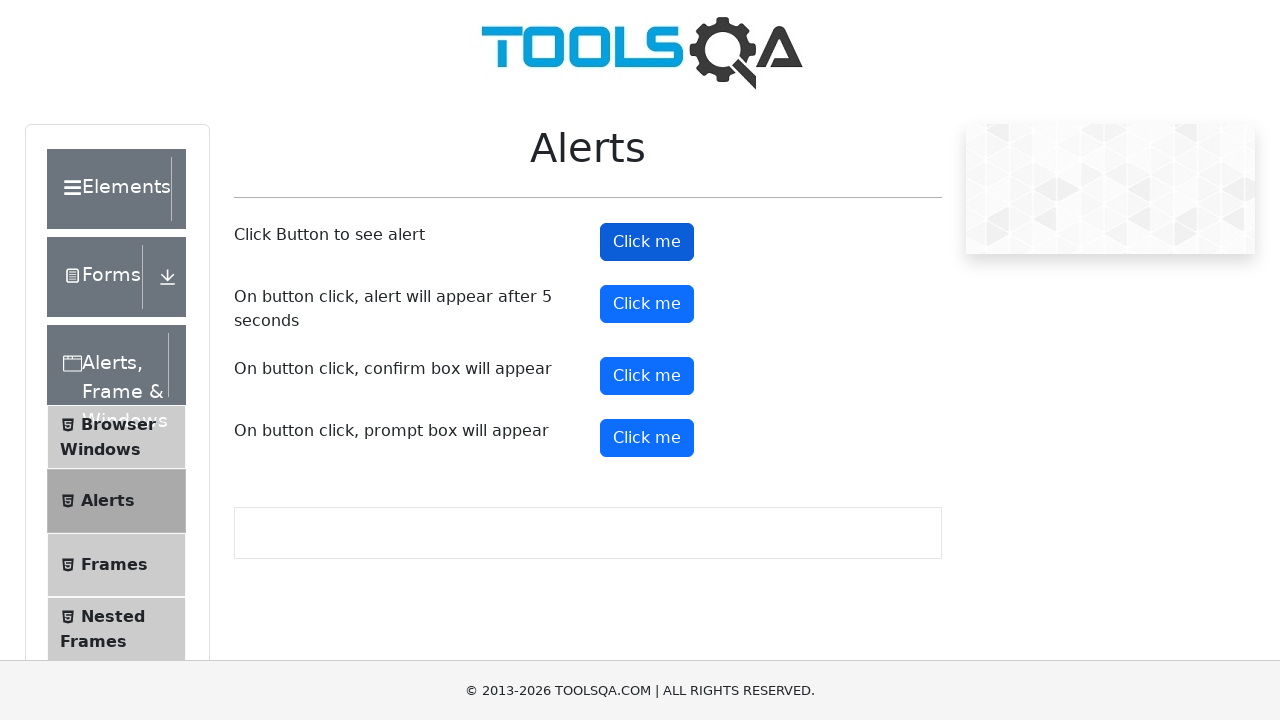

Clicked button to trigger confirmation alert at (647, 376) on xpath=//button[@id='confirmButton']
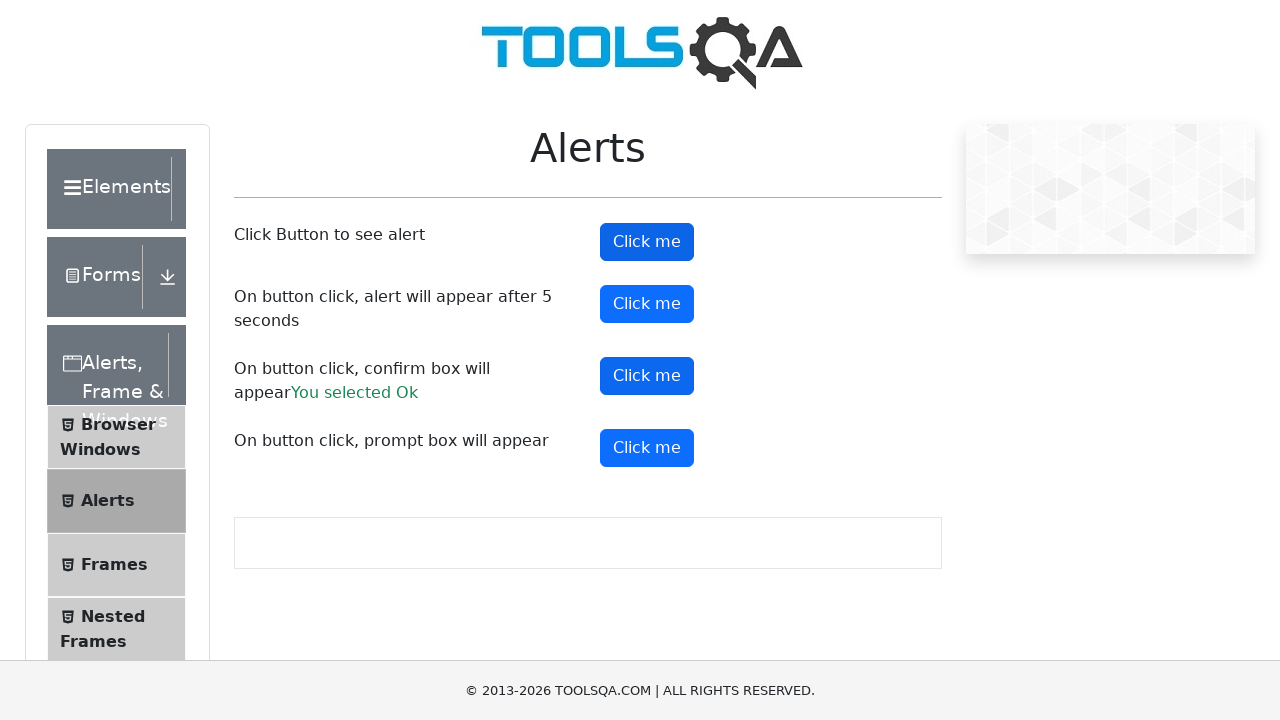

Set up dialog handler to dismiss alerts
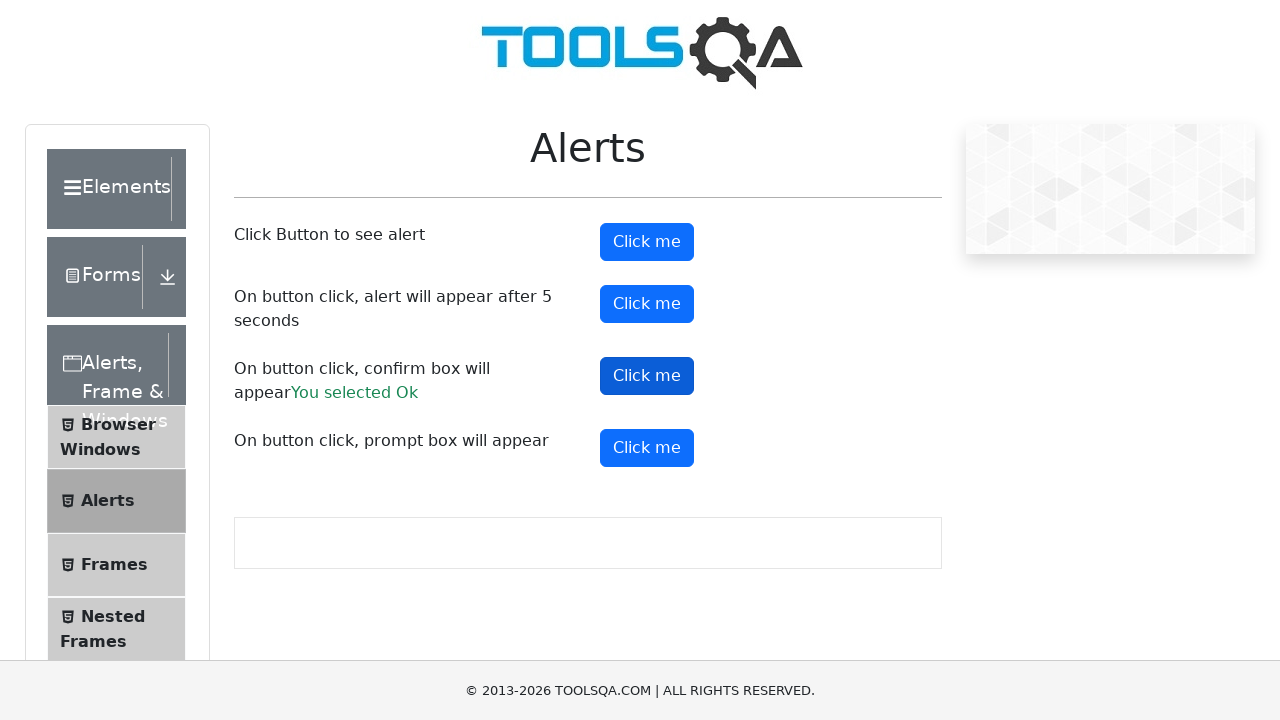

Waited 2000ms for confirmation alert to be processed
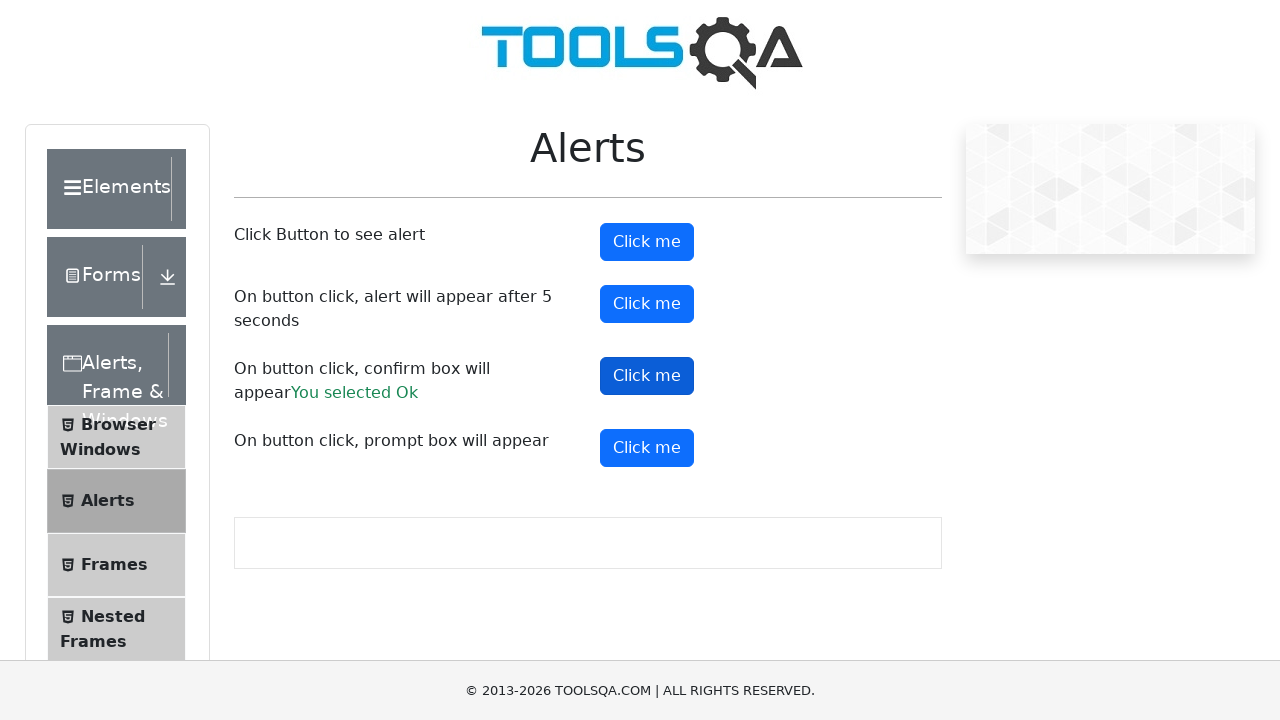

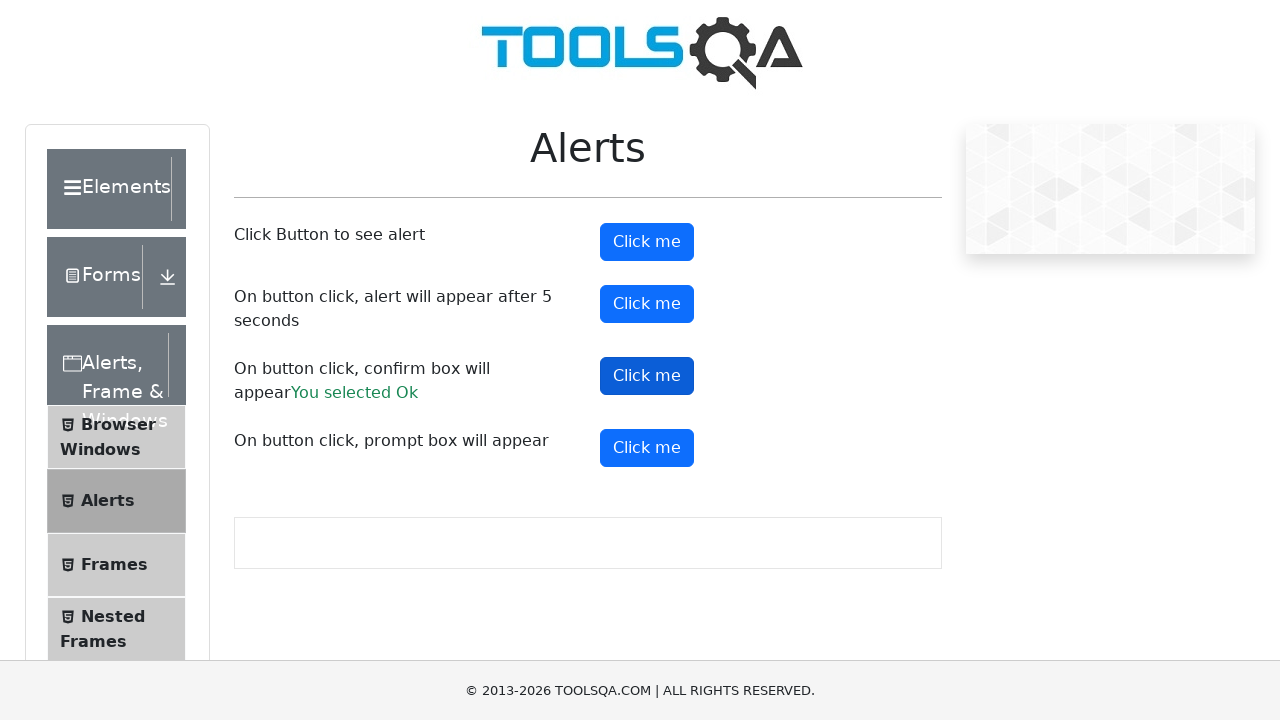